Tests opening a new browser window by clicking a button and verifying content in the new window

Starting URL: https://demoqa.com/browser-windows

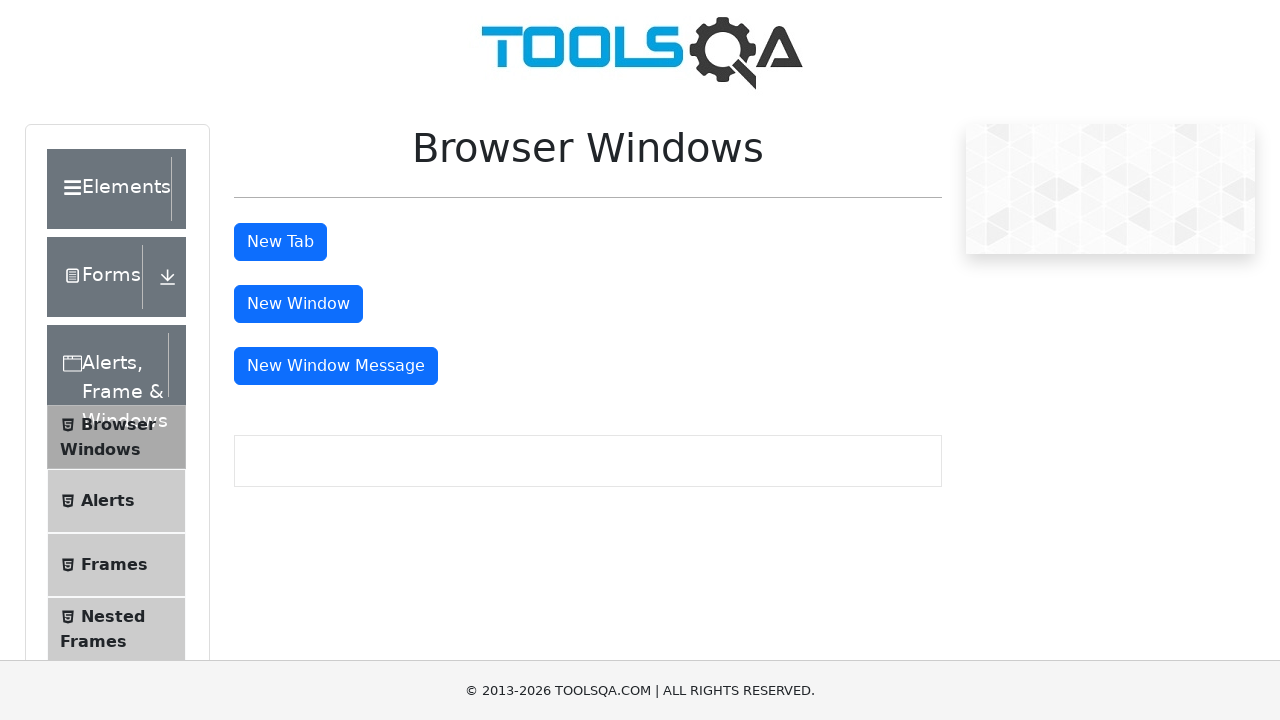

Clicked window button to open new browser window at (298, 304) on #windowButton
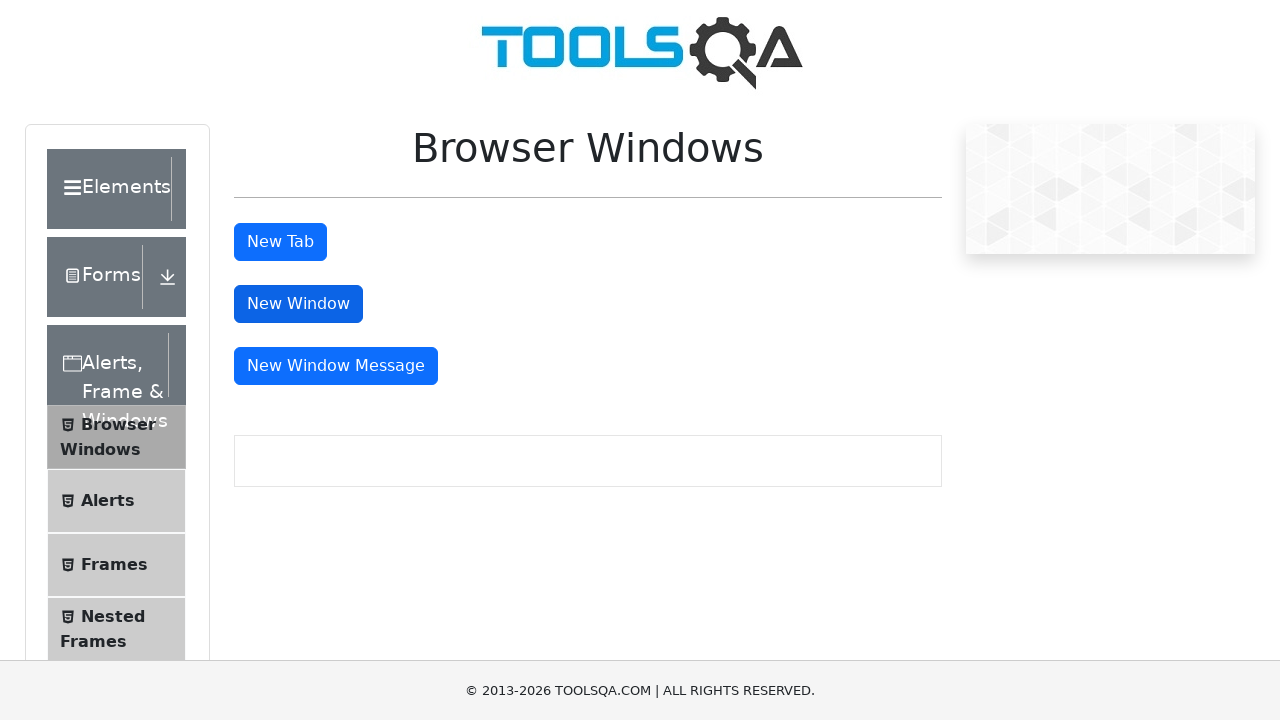

New browser window opened and page object obtained
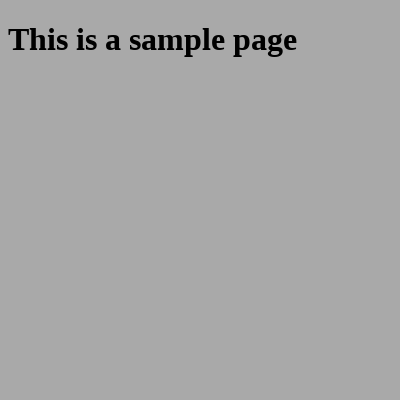

Sample heading element loaded in new window
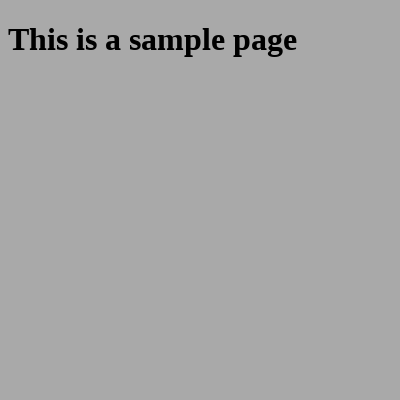

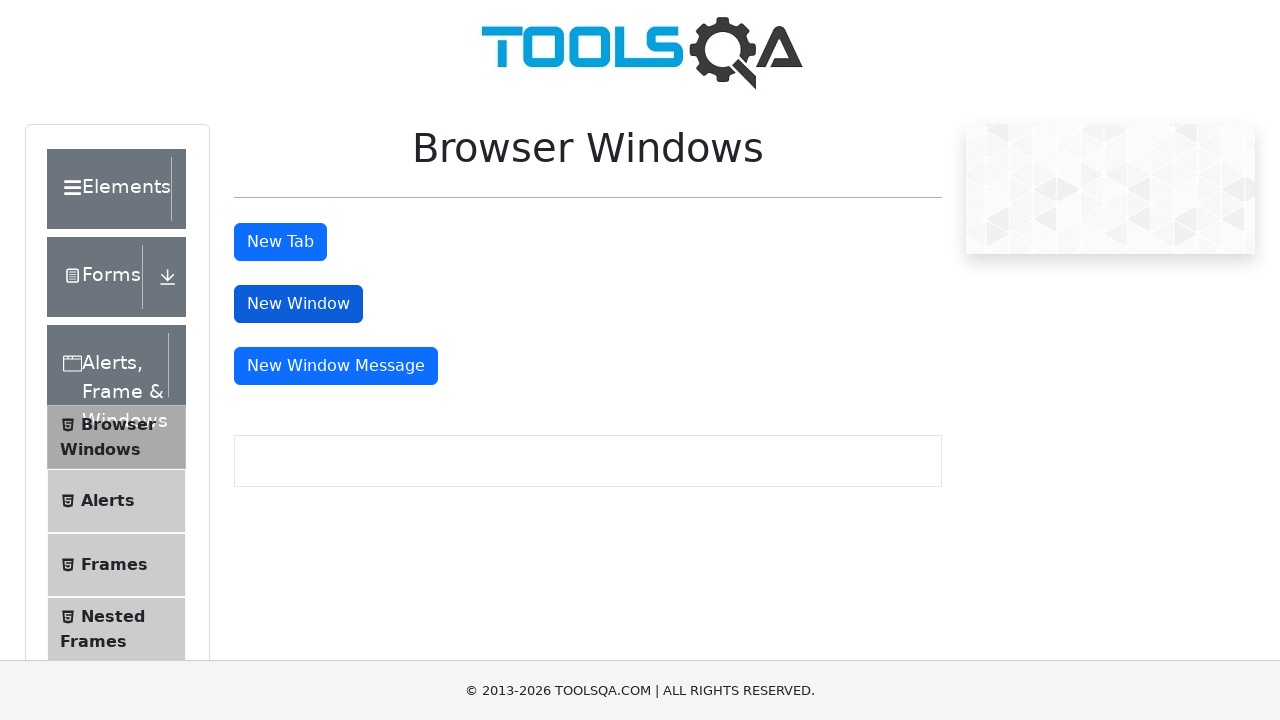